Tests JavaScript alert handling by clicking the alert button and accepting the dialog

Starting URL: https://the-internet.herokuapp.com/javascript_alerts

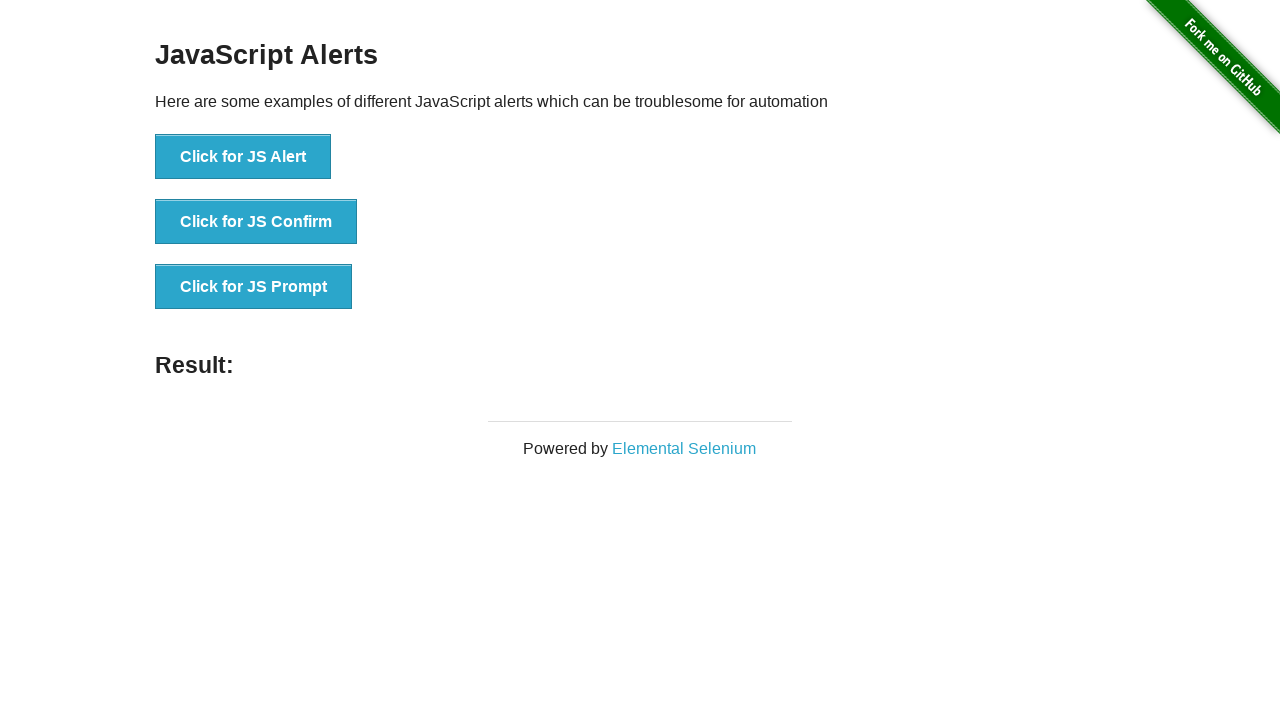

Set up dialog handler to automatically accept alerts
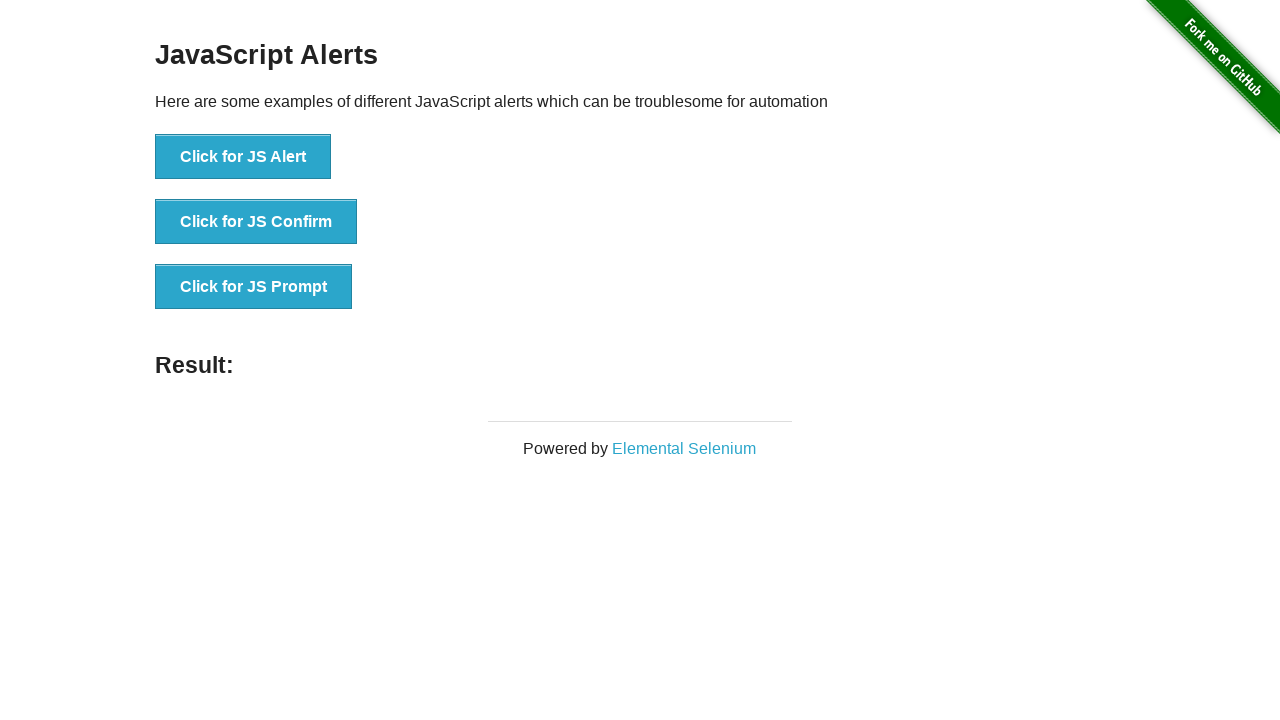

Clicked the 'Click for JS Alert' button at (243, 157) on xpath=//button[text()='Click for JS Alert']
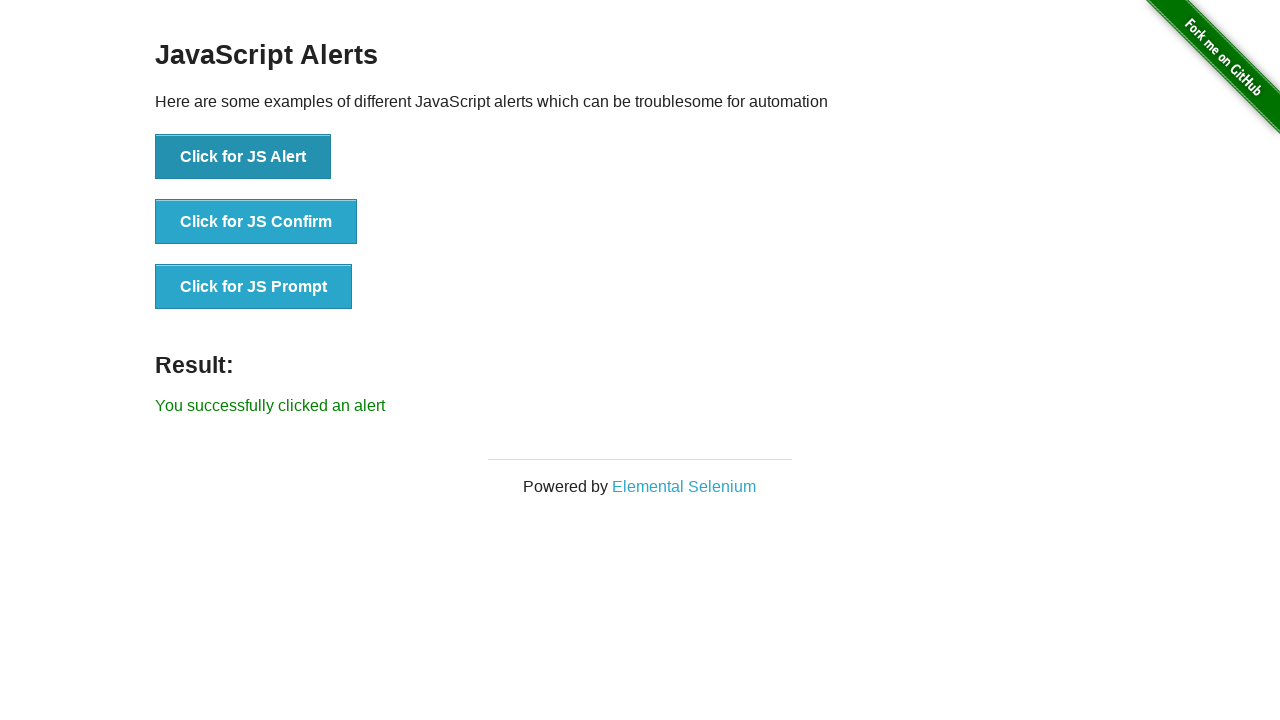

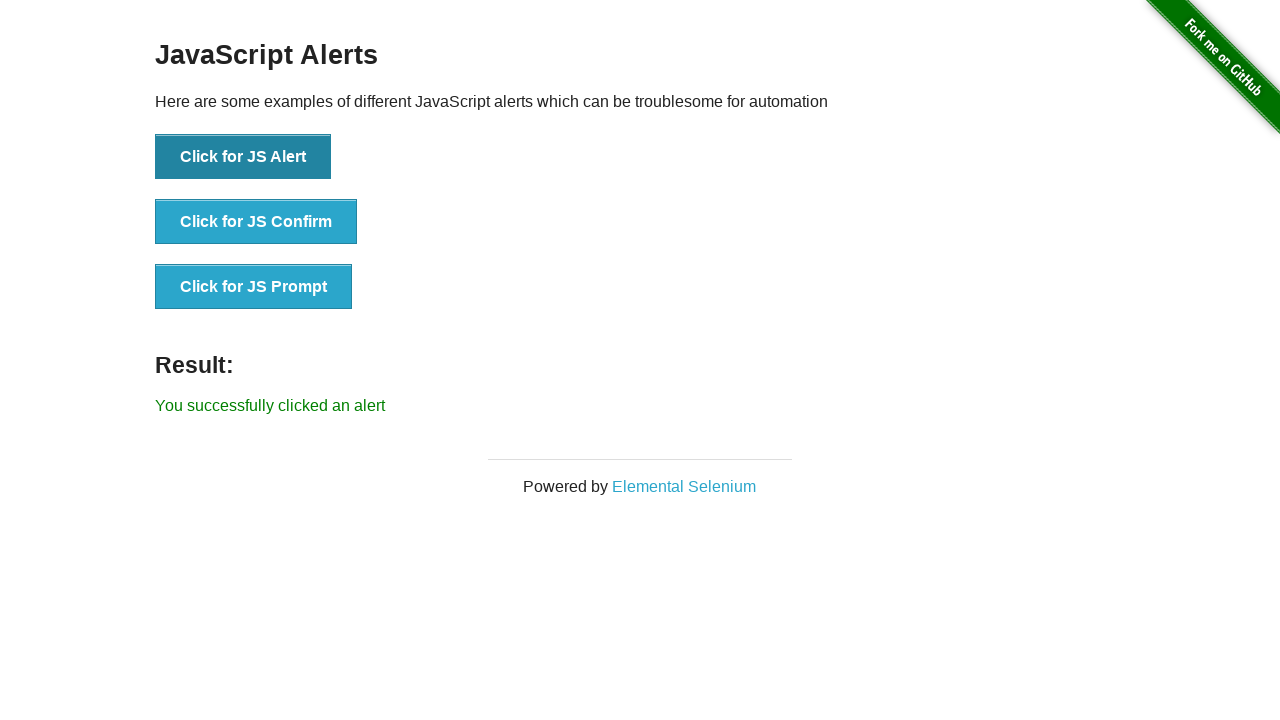